Tests FAQ accordion section by clicking on question 1 and verifying the answer text about one scooter per order

Starting URL: https://qa-scooter.praktikum-services.ru/

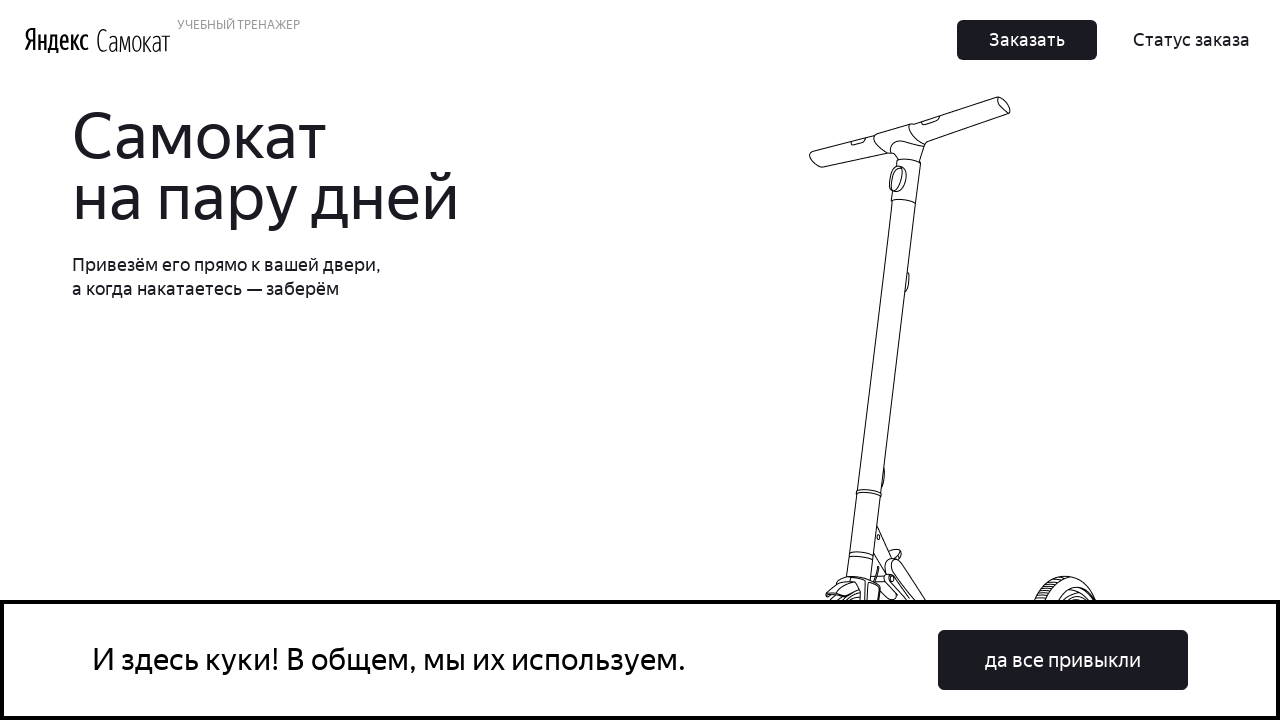

Scrolled to FAQ accordion section
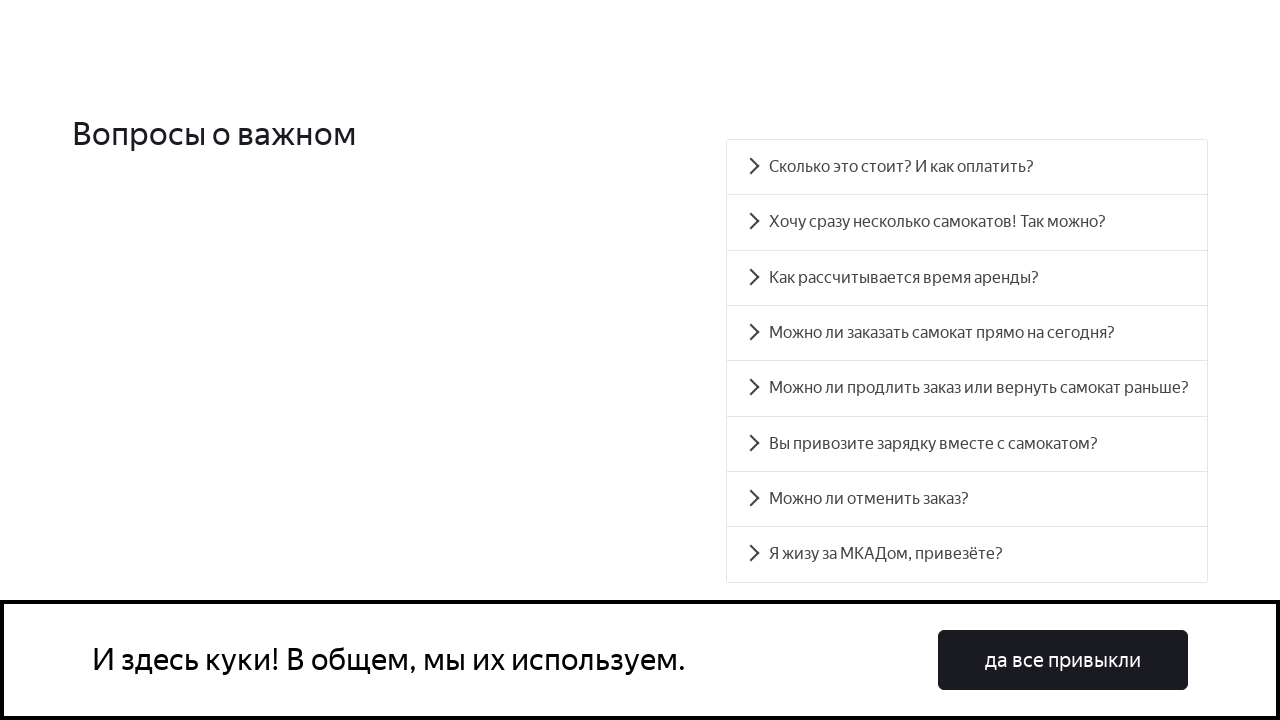

Clicked on question 1 in the FAQ accordion at (967, 222) on div.accordion__item >> nth=1 >> div.accordion__heading
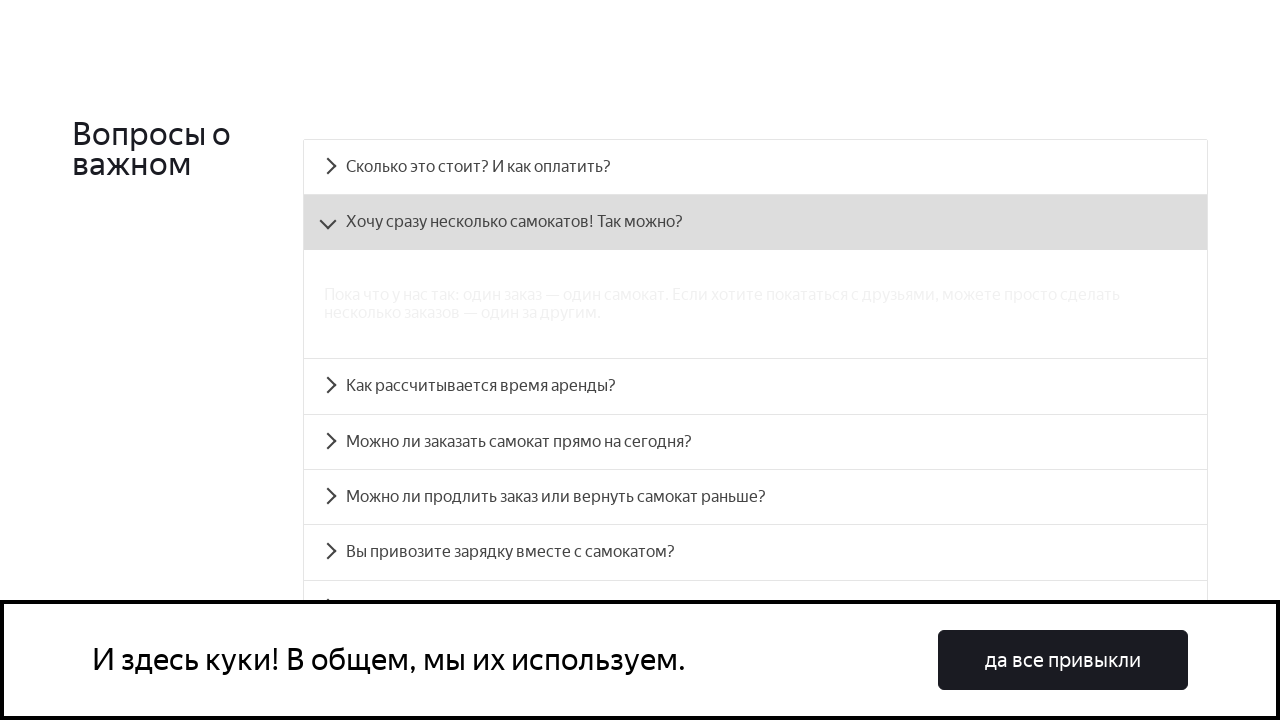

Answer panel for question 1 became visible, confirming accordion expanded
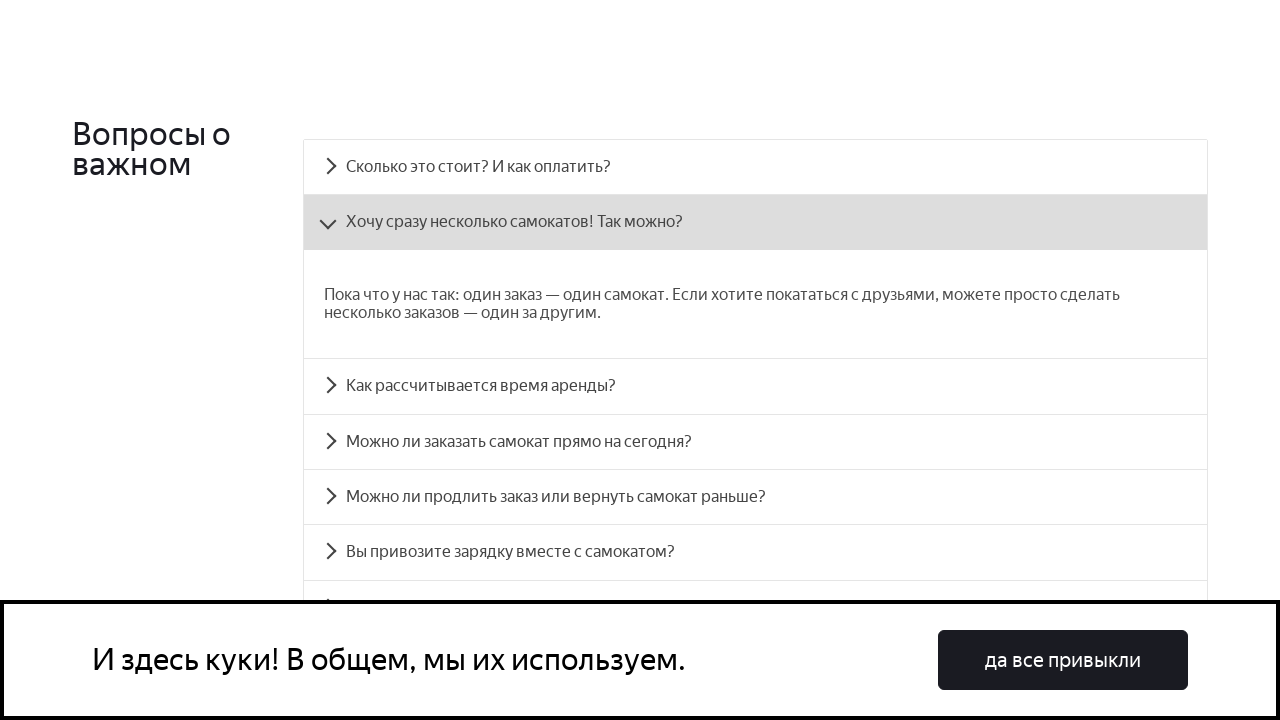

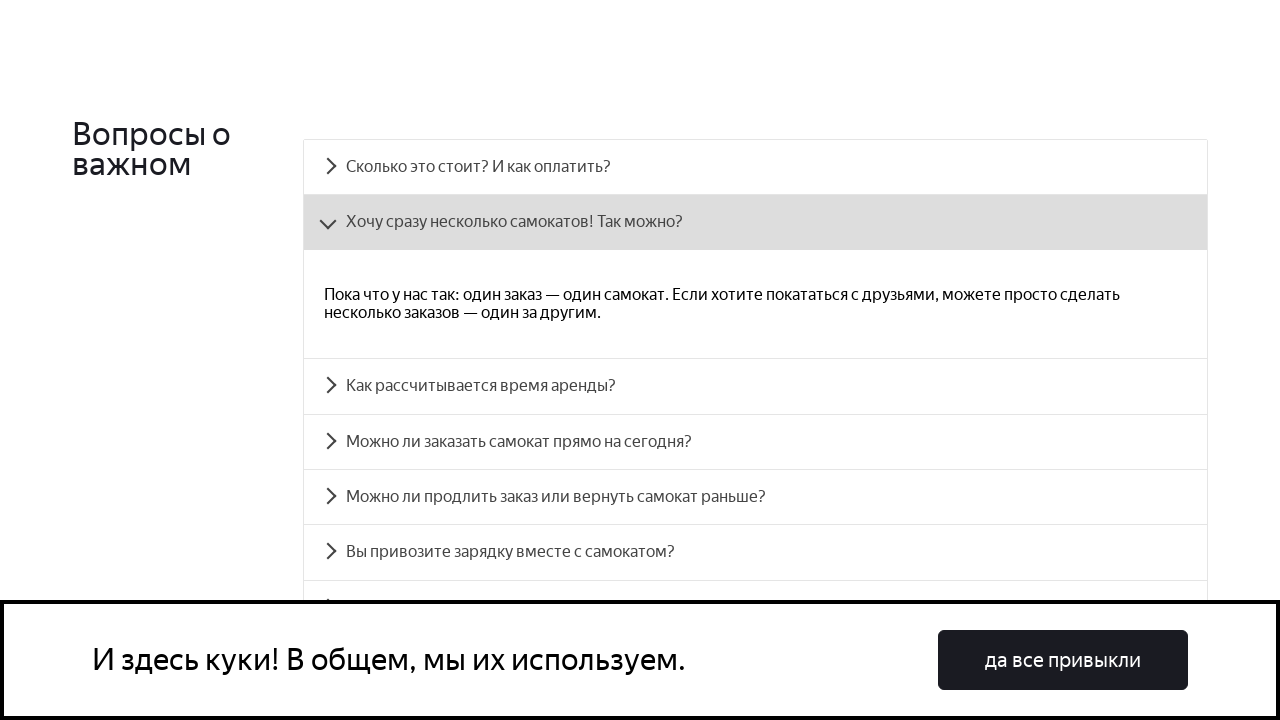